Tests clicking the login button on the Saucedemo login page without entering credentials

Starting URL: https://www.saucedemo.com

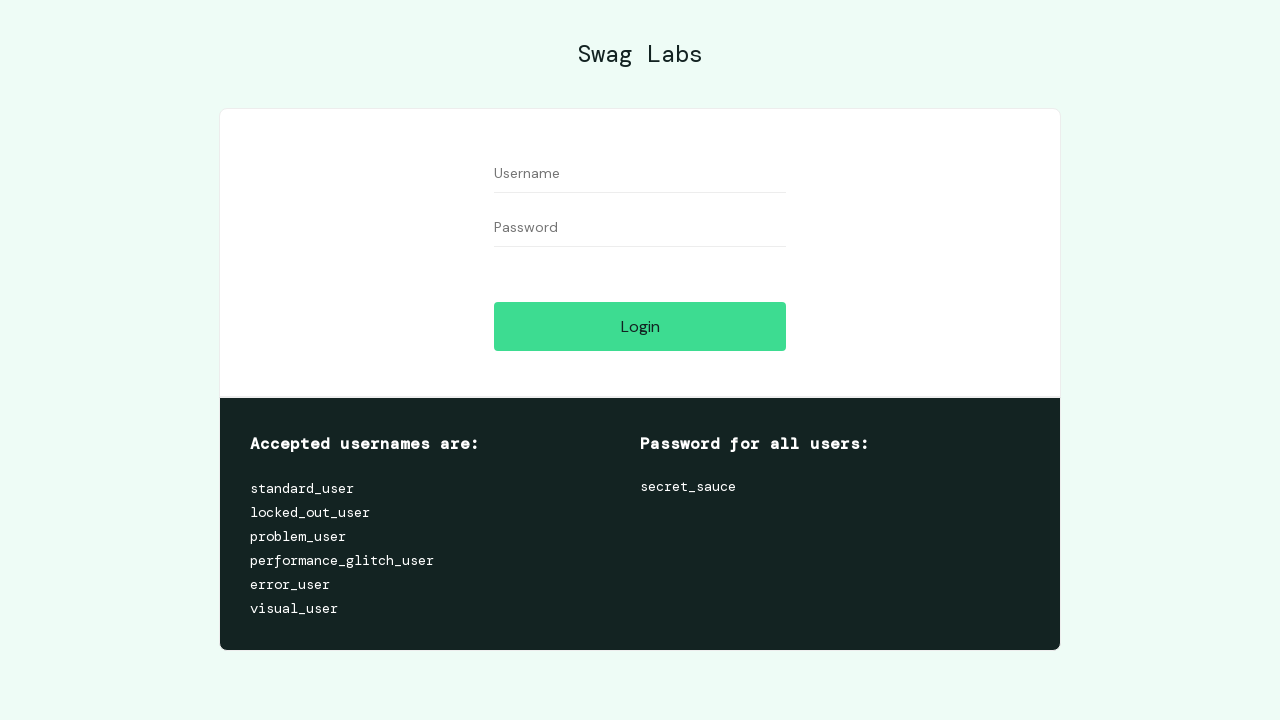

Login button became visible on Saucedemo login page
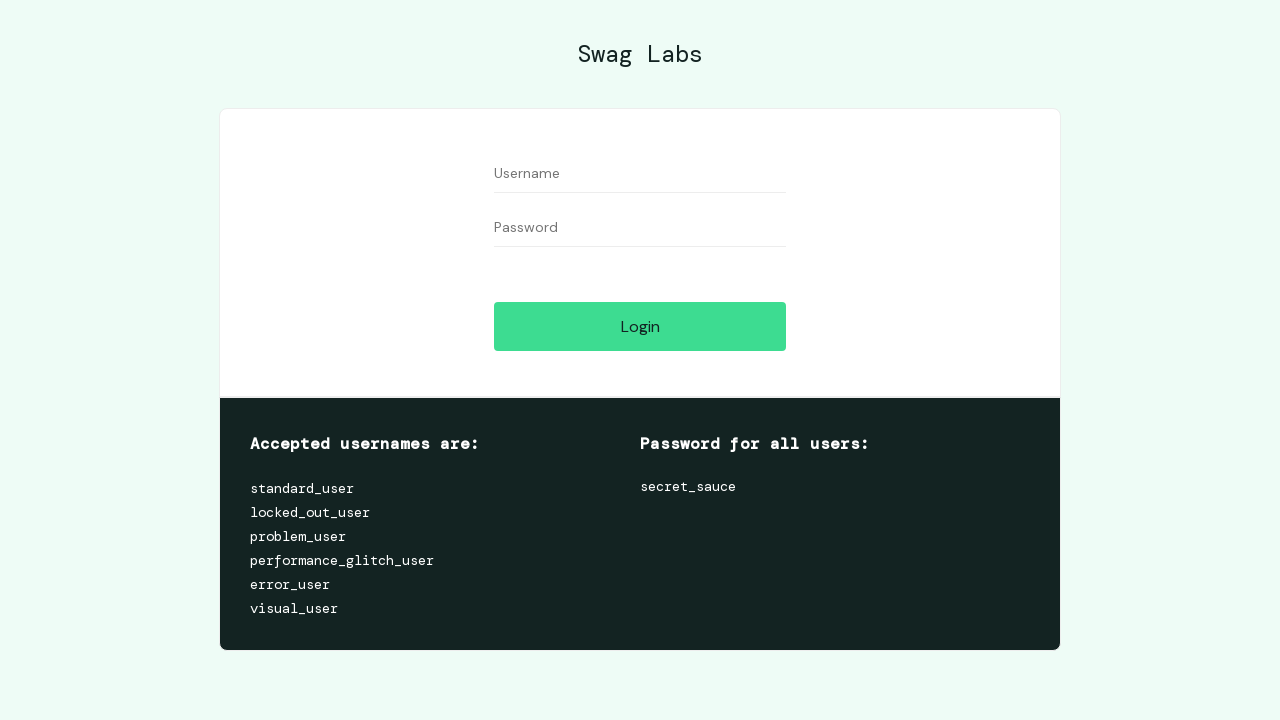

Clicked login button without entering credentials at (640, 326) on input[name='login-button']
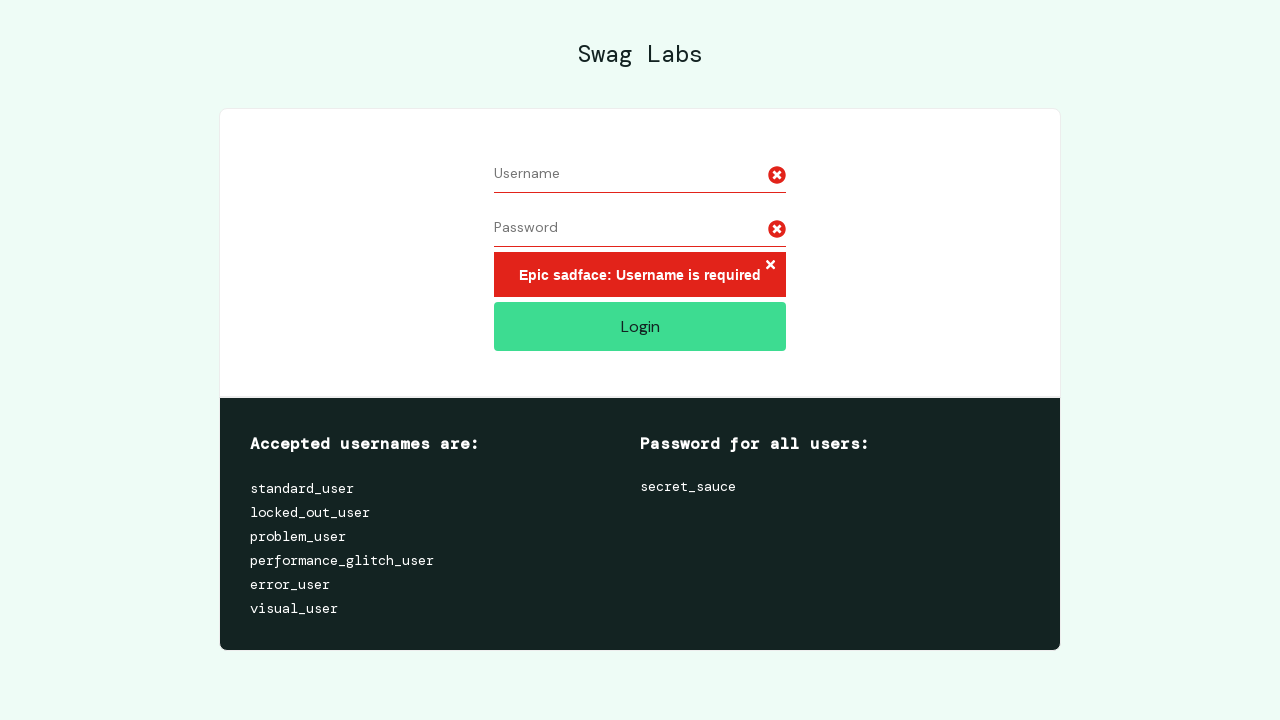

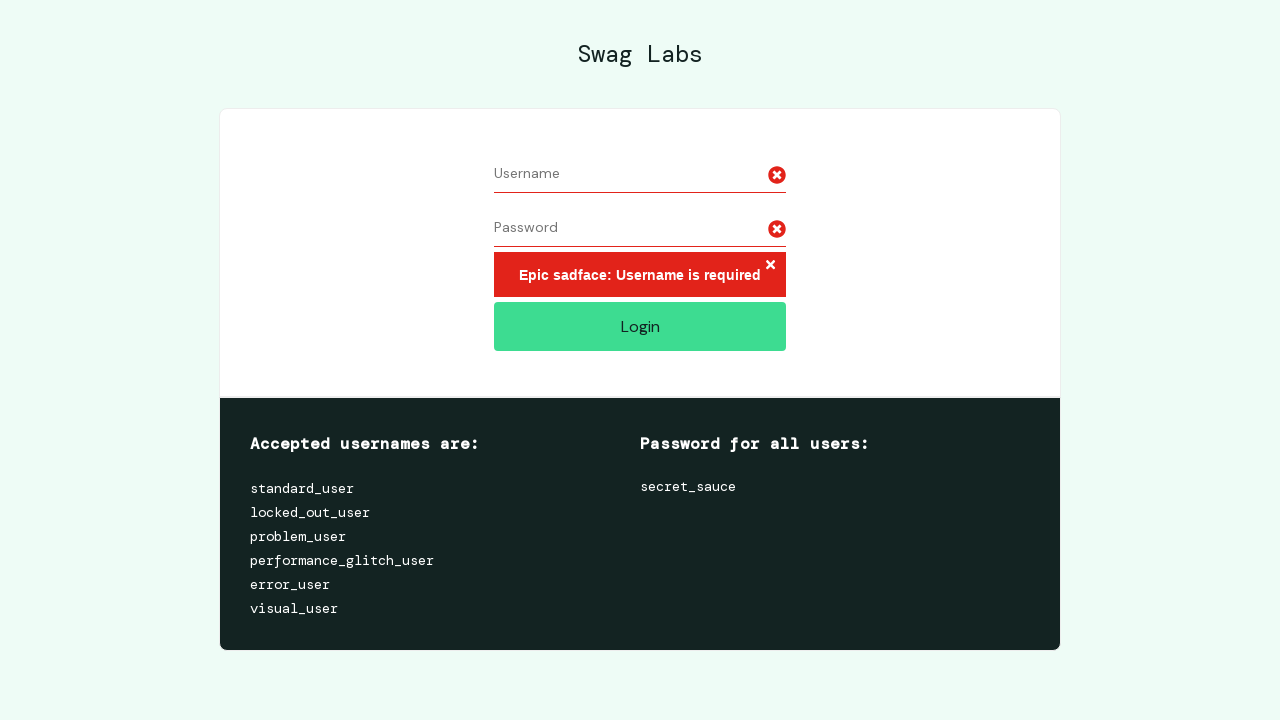